Navigates to the Lamborghini website homepage and maximizes the browser window to verify the site loads successfully.

Starting URL: https://www.lamborghini.com/en-en#val-ht

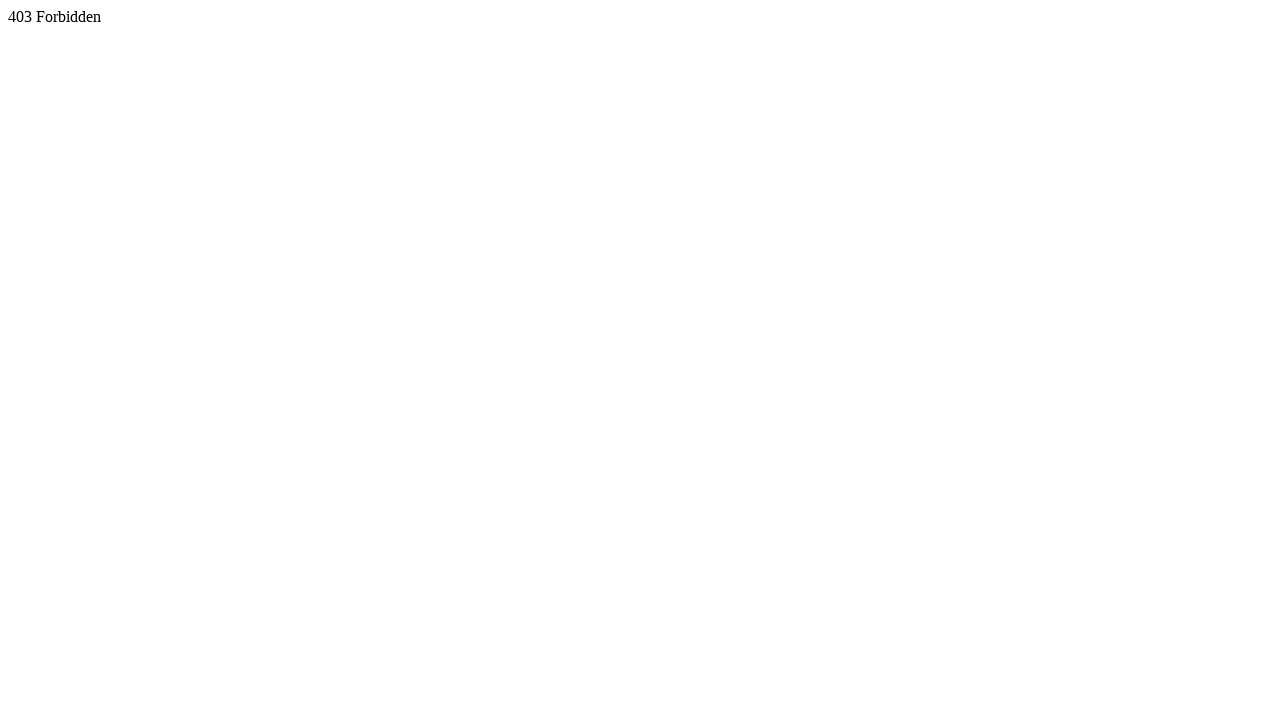

Set viewport to 1920x1080 to maximize browser window
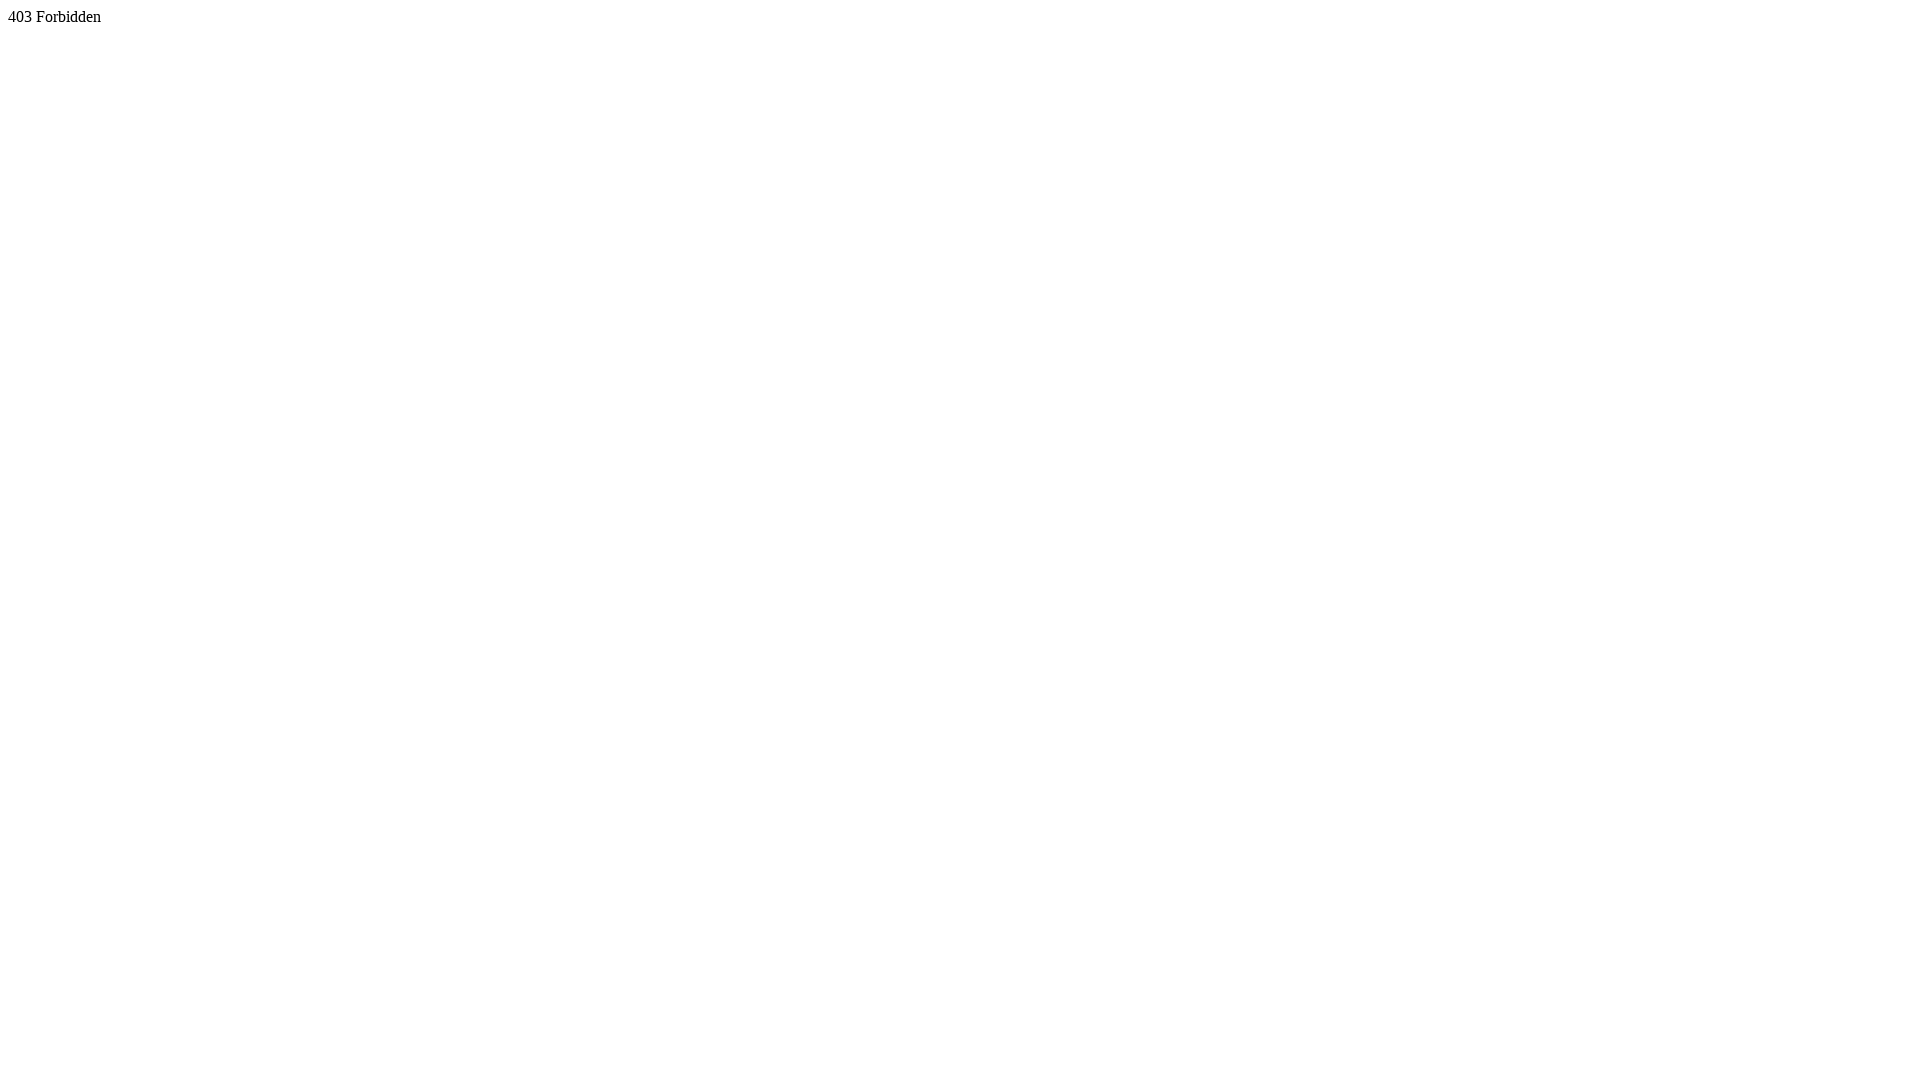

Lamborghini homepage loaded successfully (domcontentloaded state reached)
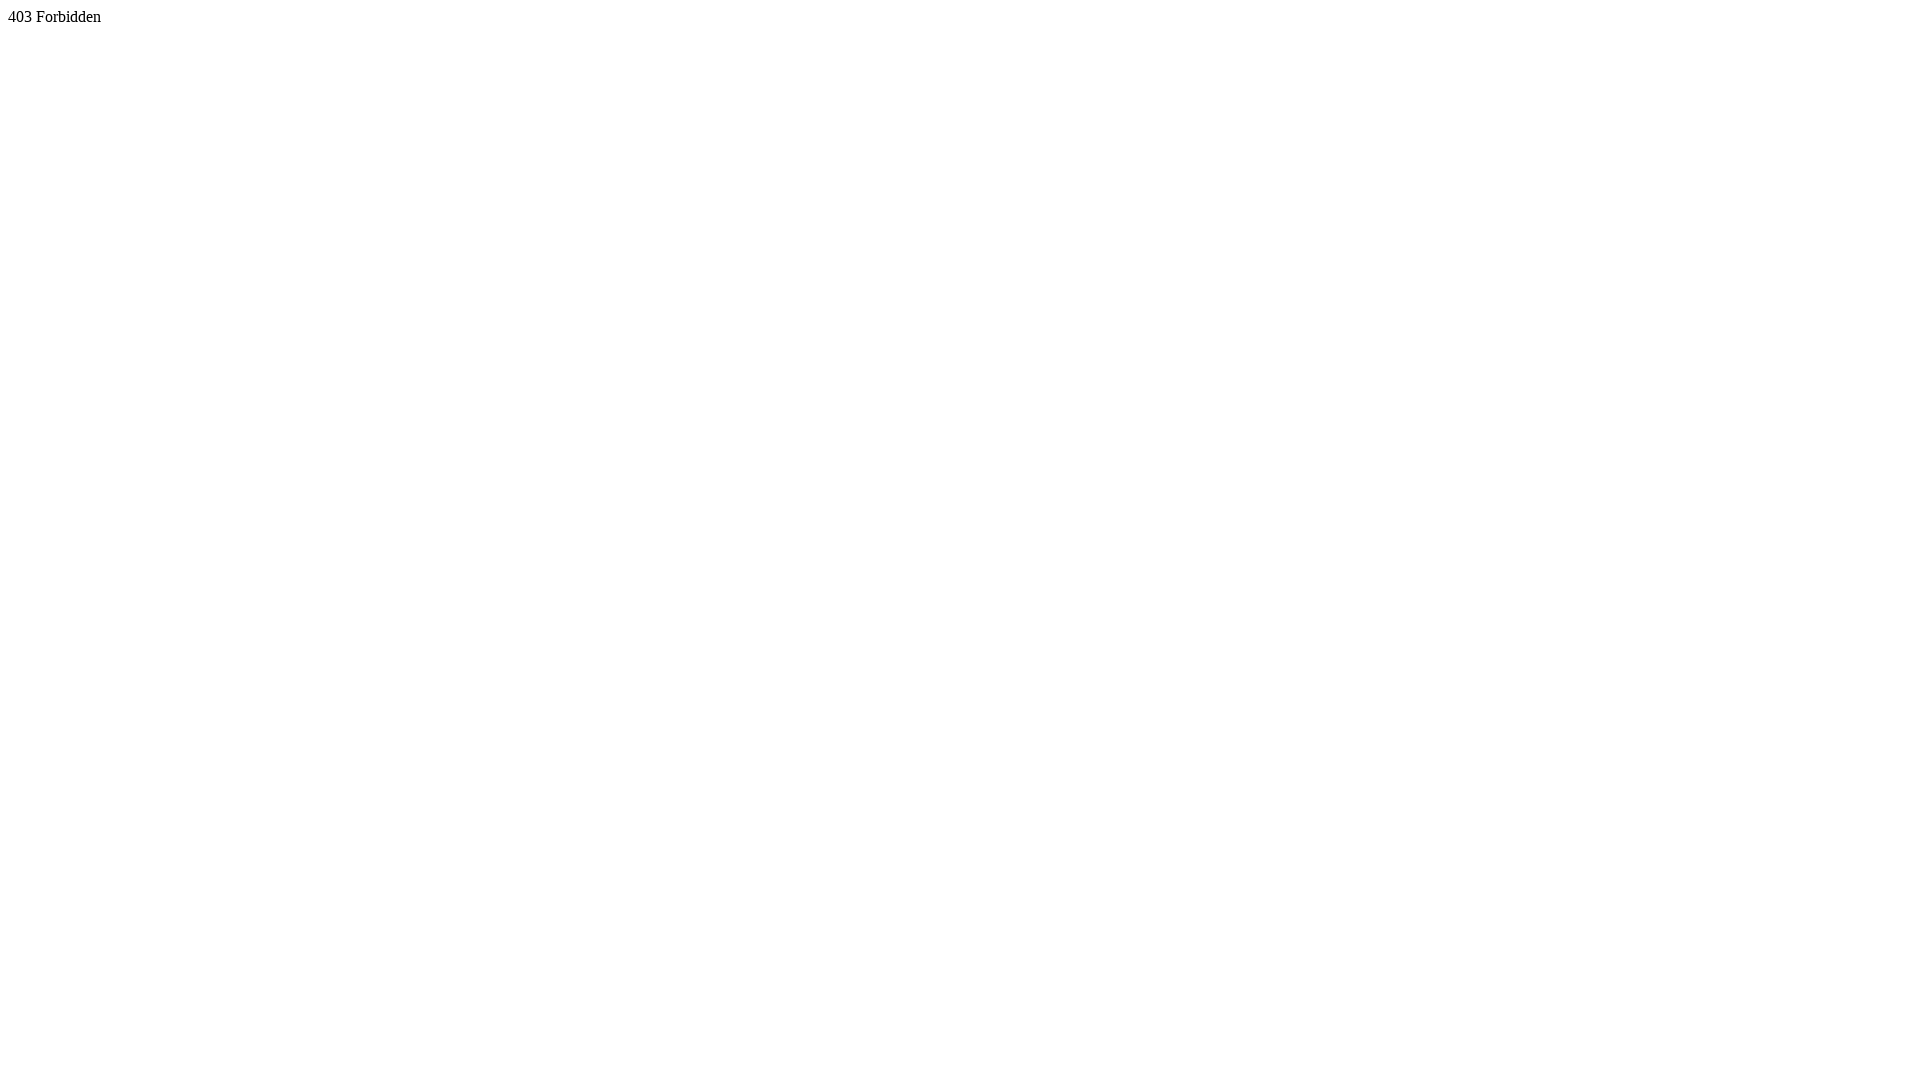

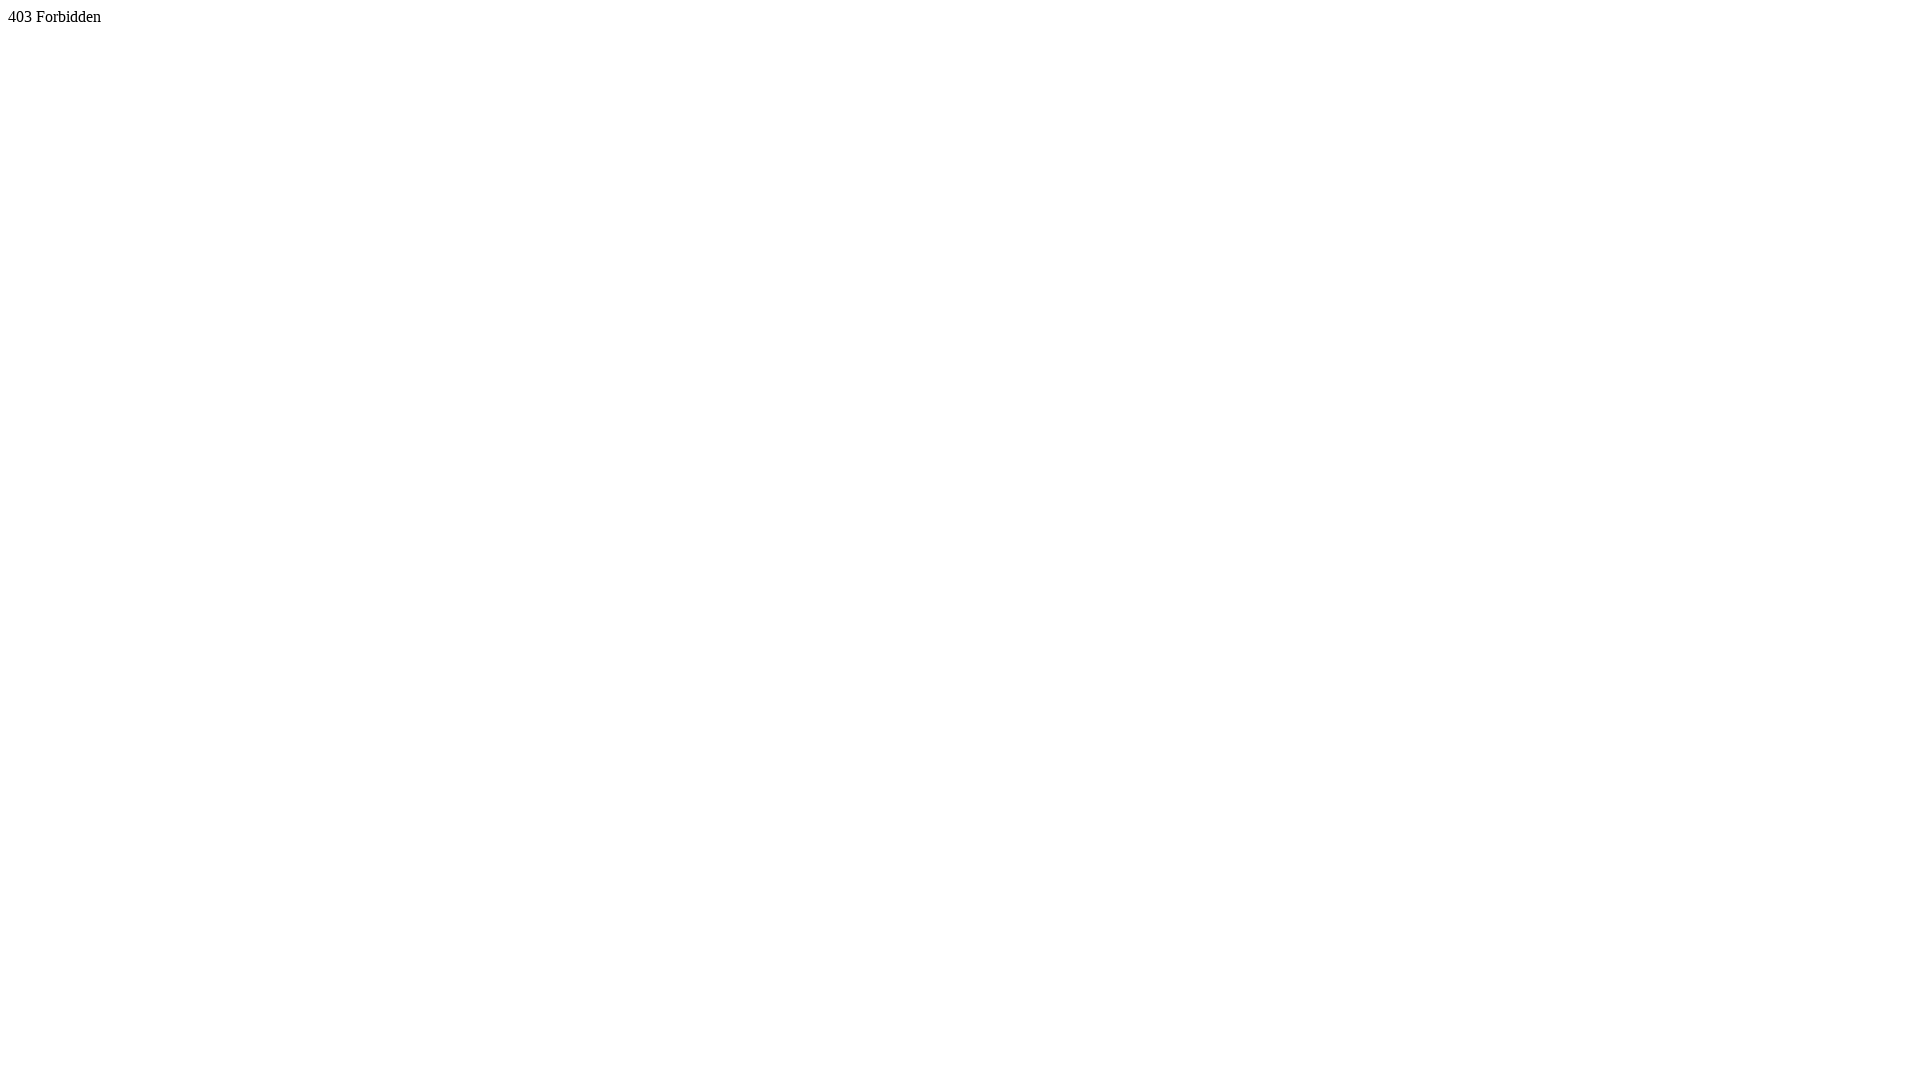